Waits for a price to reach $100, books an item, then solves a mathematical problem and submits the answer

Starting URL: http://suninjuly.github.io/explicit_wait2.html

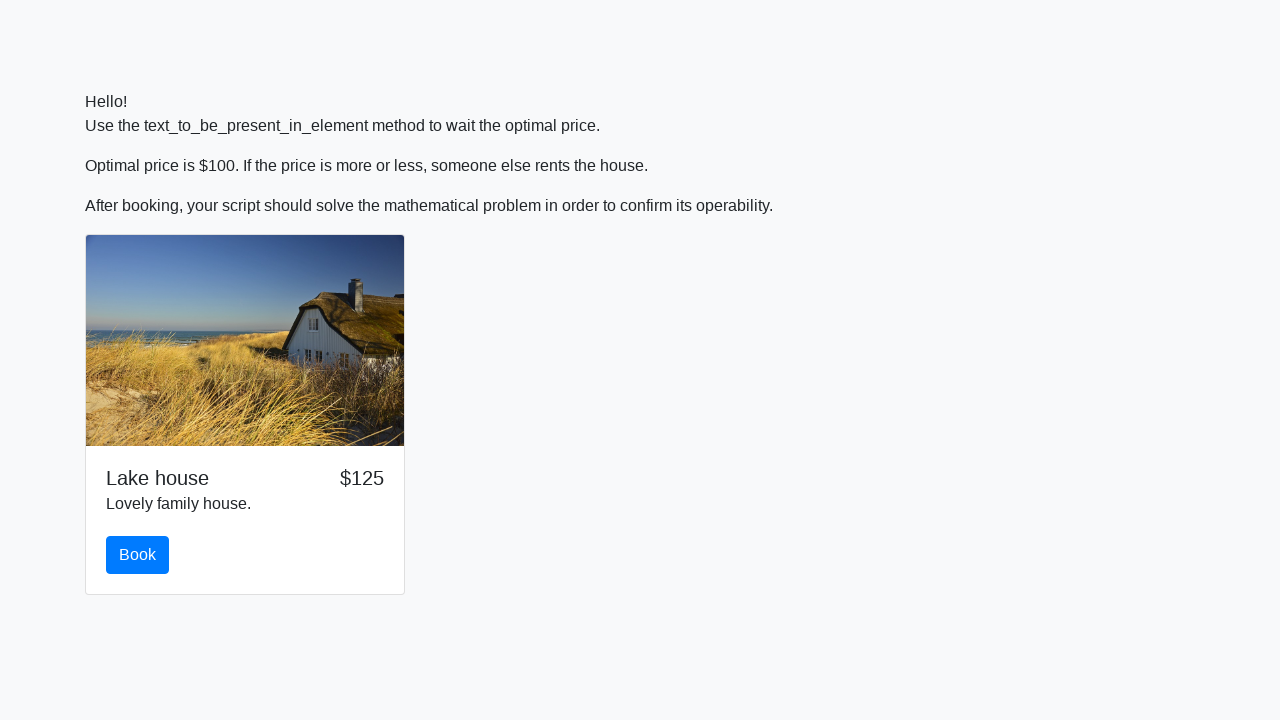

Waited for price to reach $100
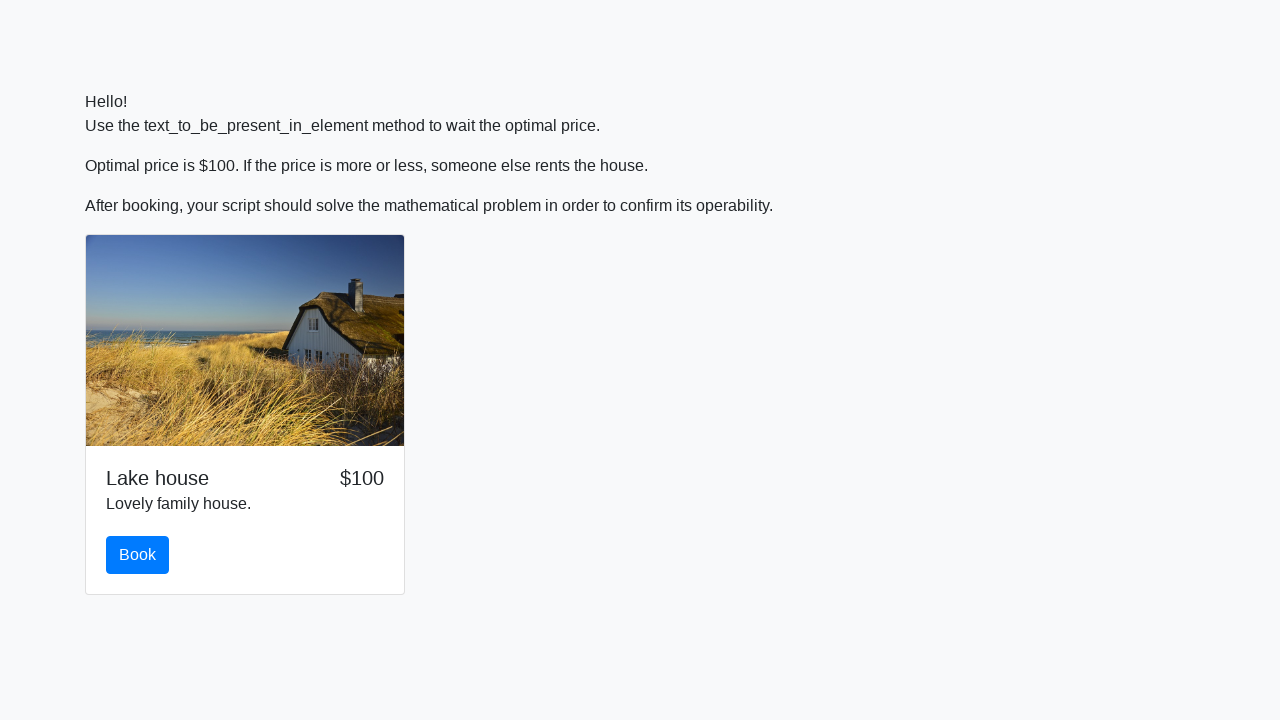

Clicked the Book button at (138, 555) on #book
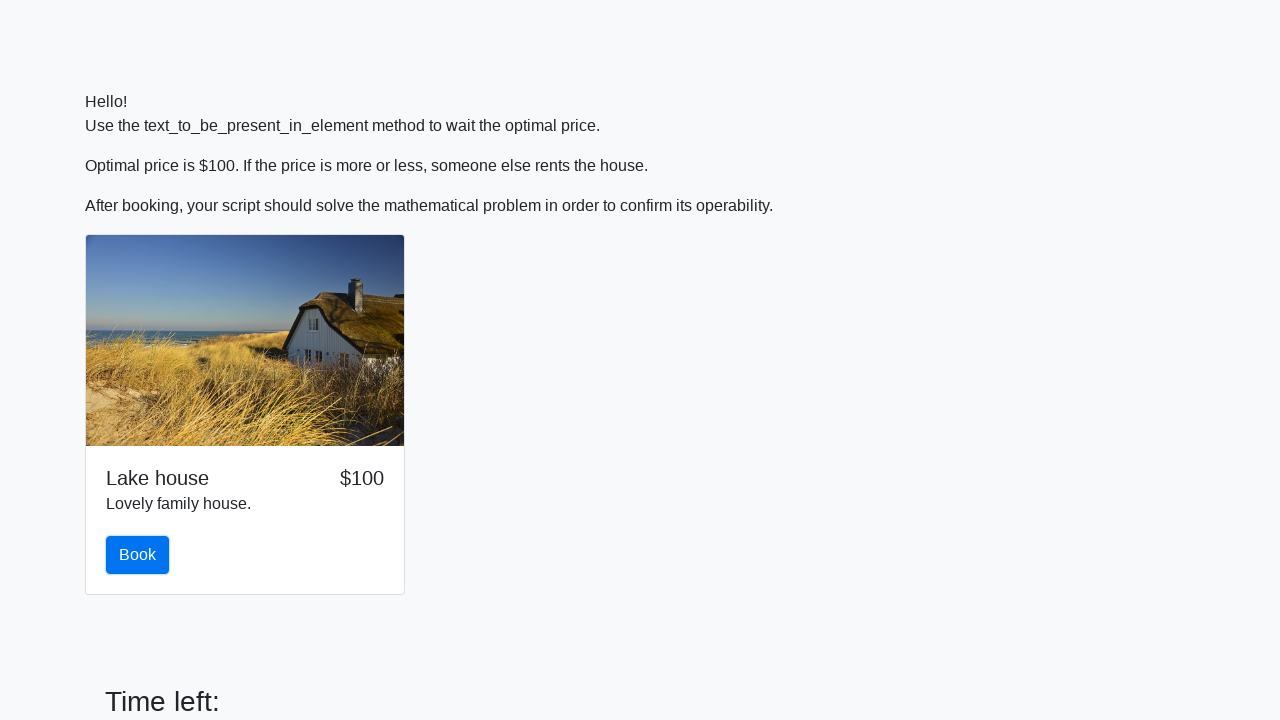

Retrieved the x value from the input field
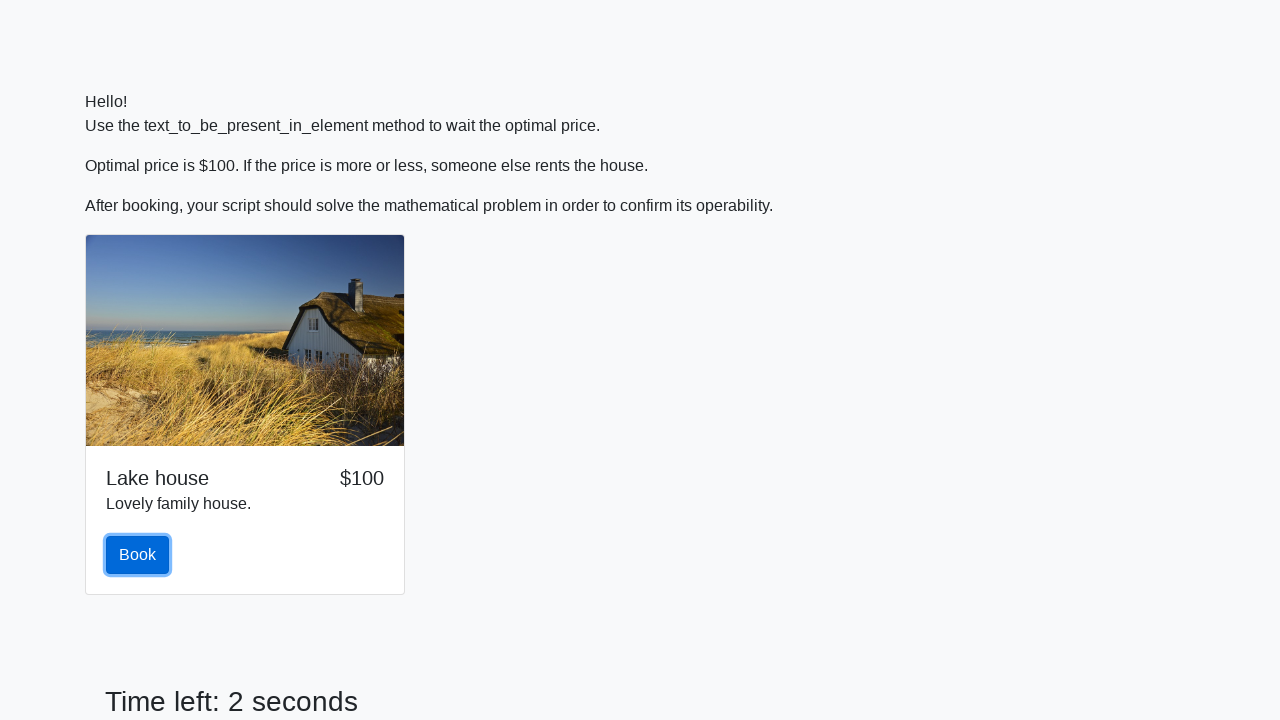

Parsed x value as integer
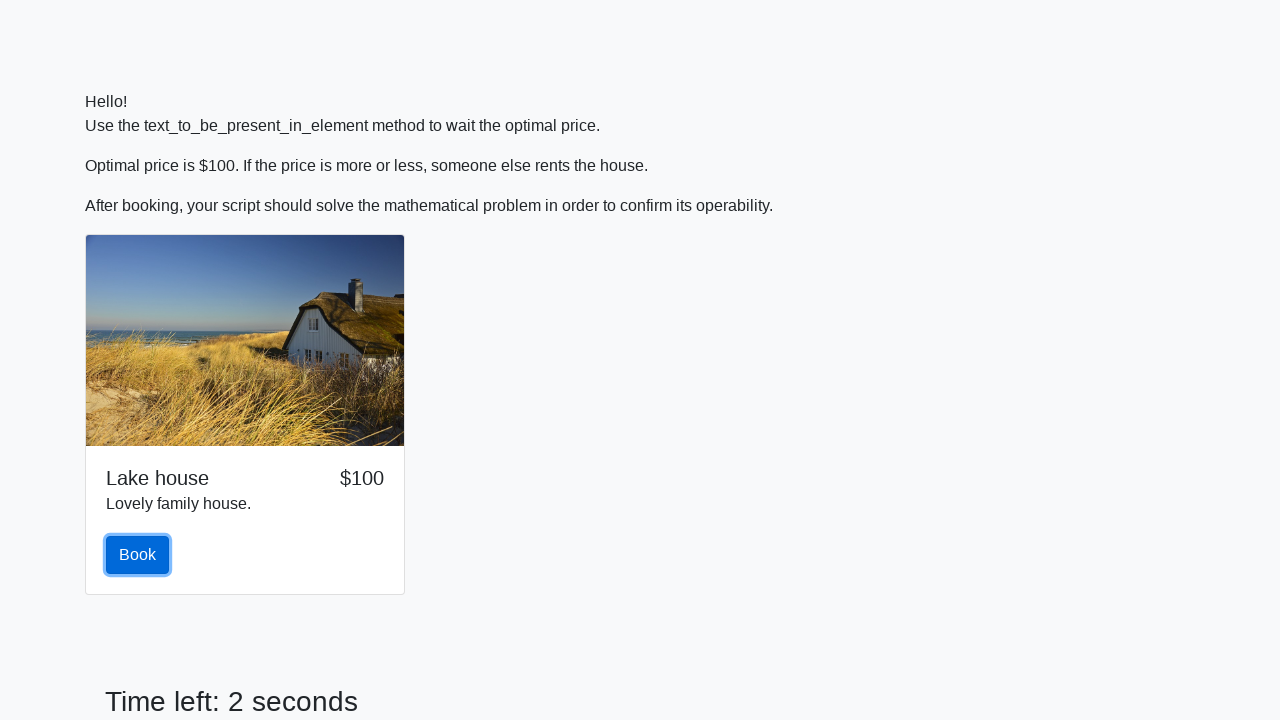

Calculated mathematical answer using log(abs(12*sin(x)))
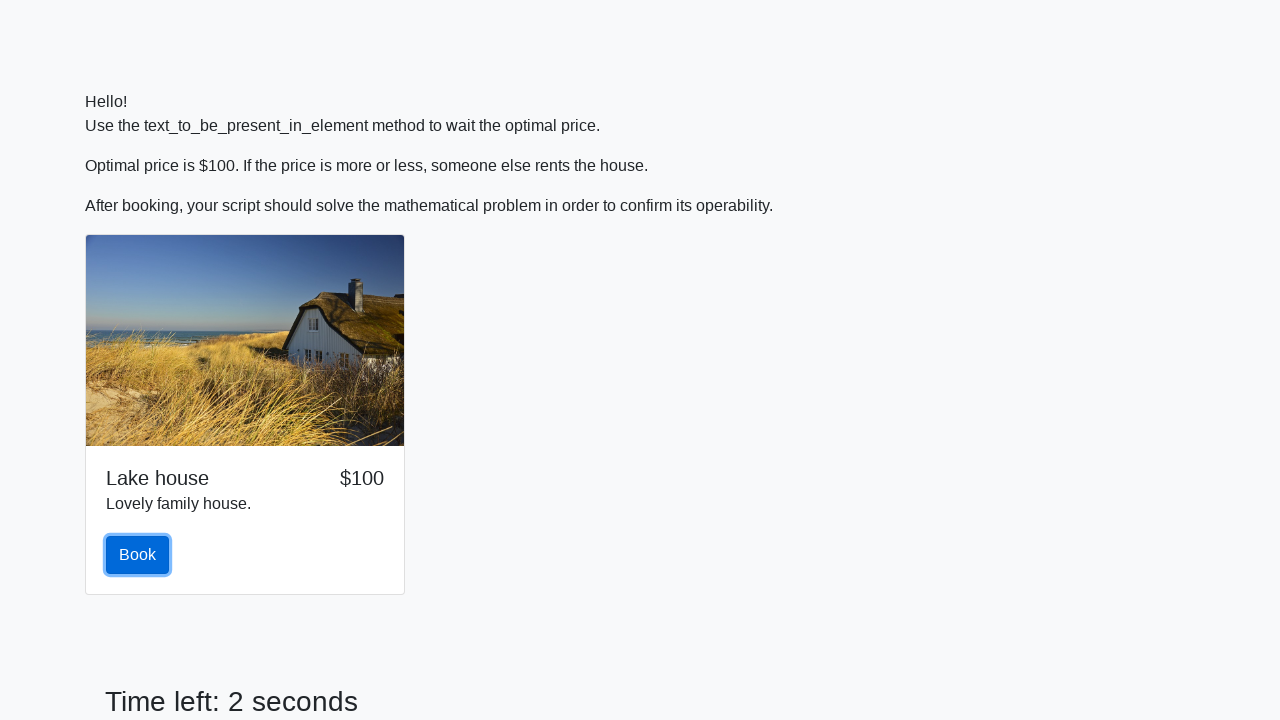

Filled answer field with calculated result on #answer
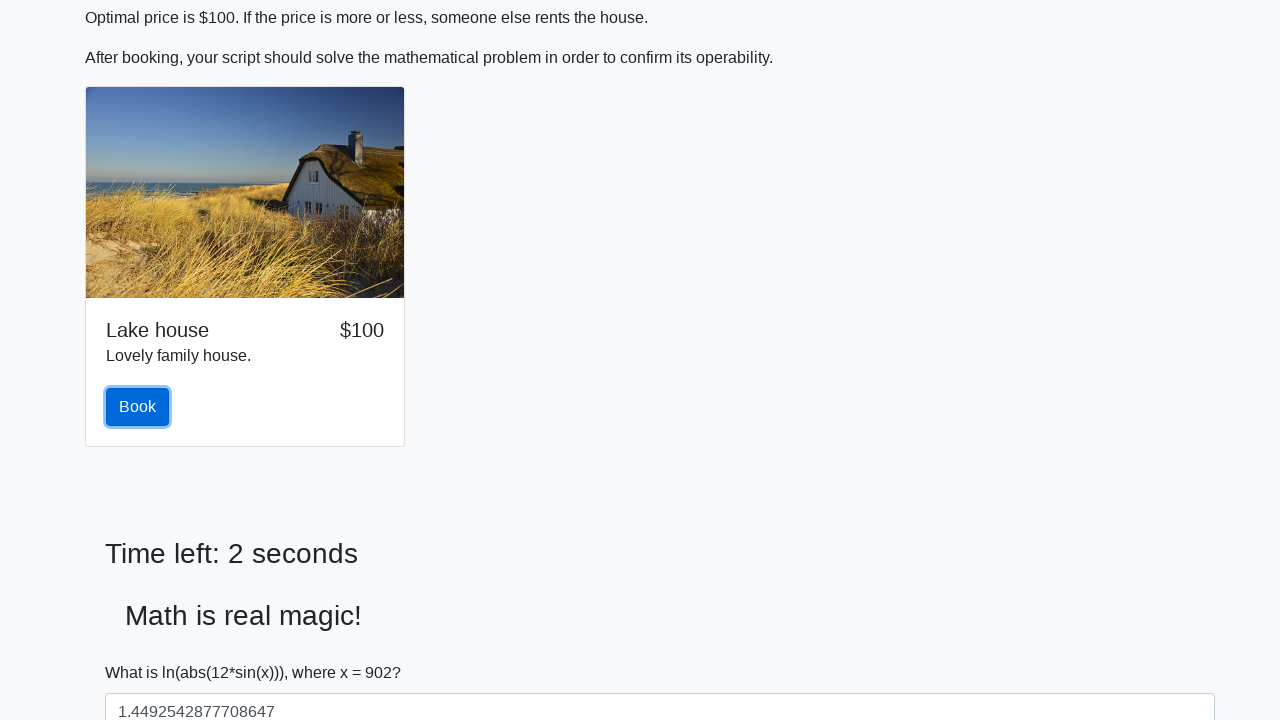

Clicked the Solve button to submit answer at (143, 651) on button#solve
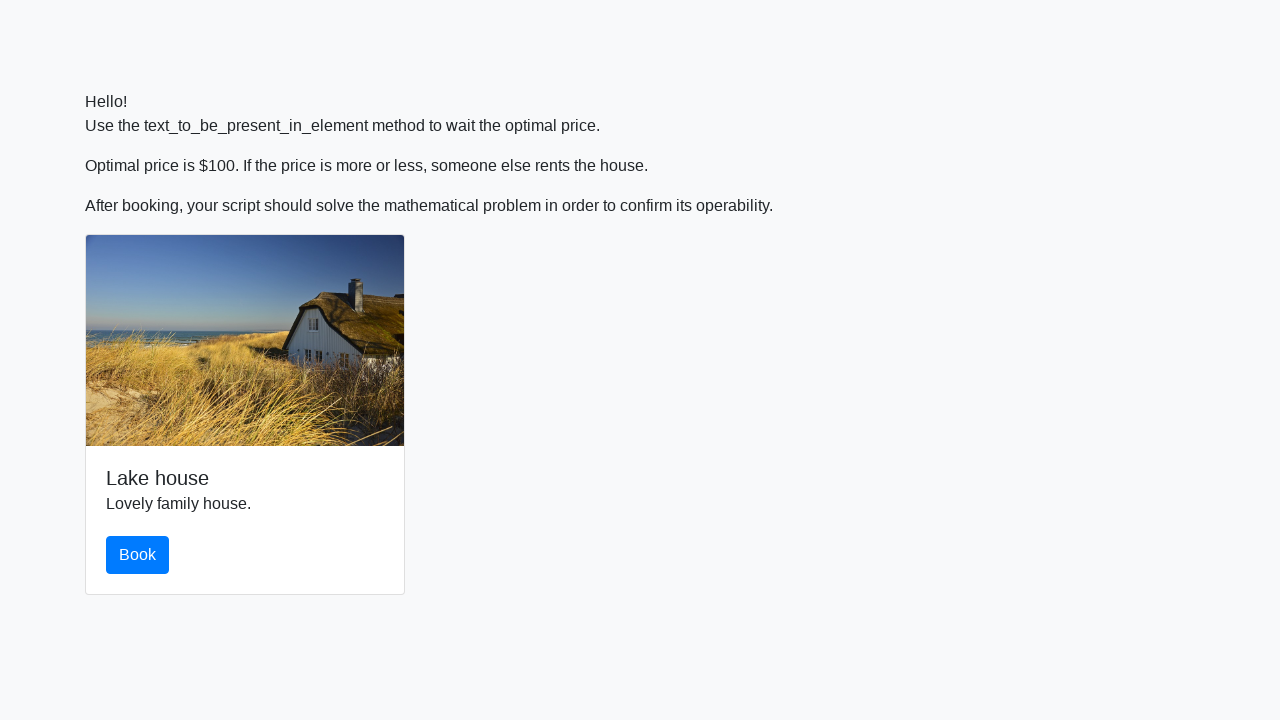

Set up dialog handler to accept alerts
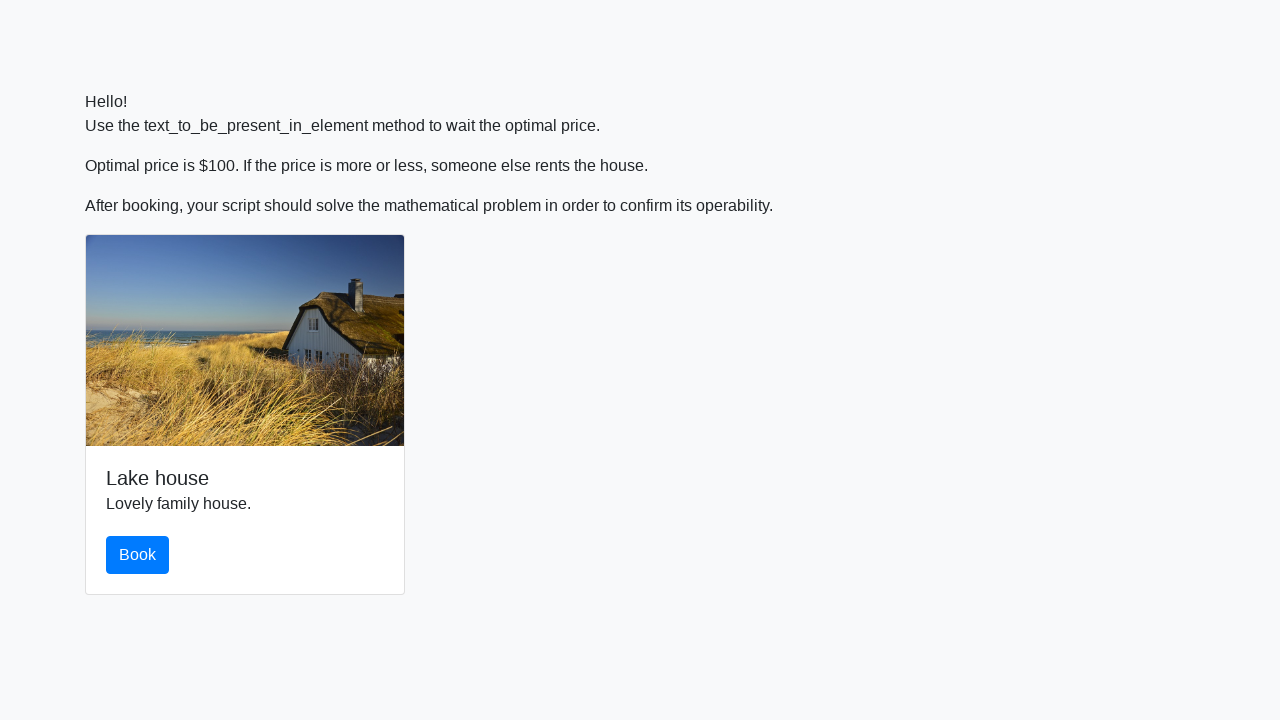

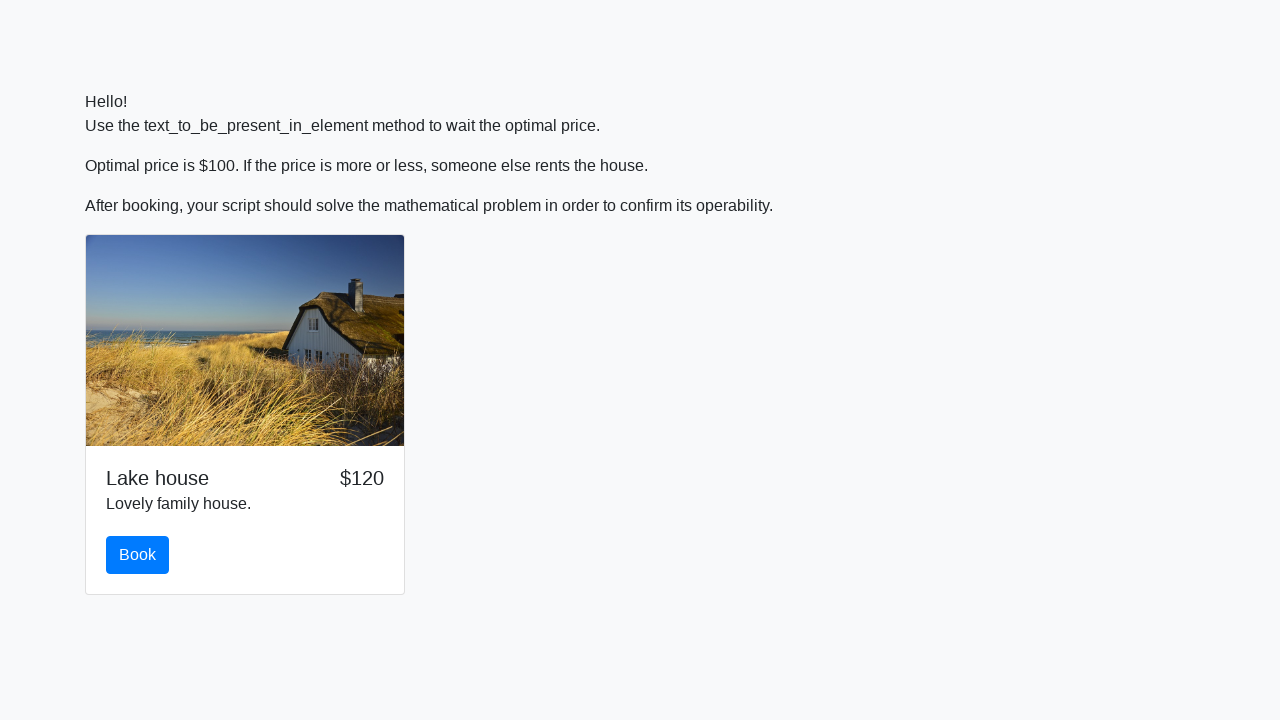